Tests the copy text functionality by double-clicking a "Copy Text" button and verifying that the text from field1 is copied to field2

Starting URL: https://testautomationpractice.blogspot.com/

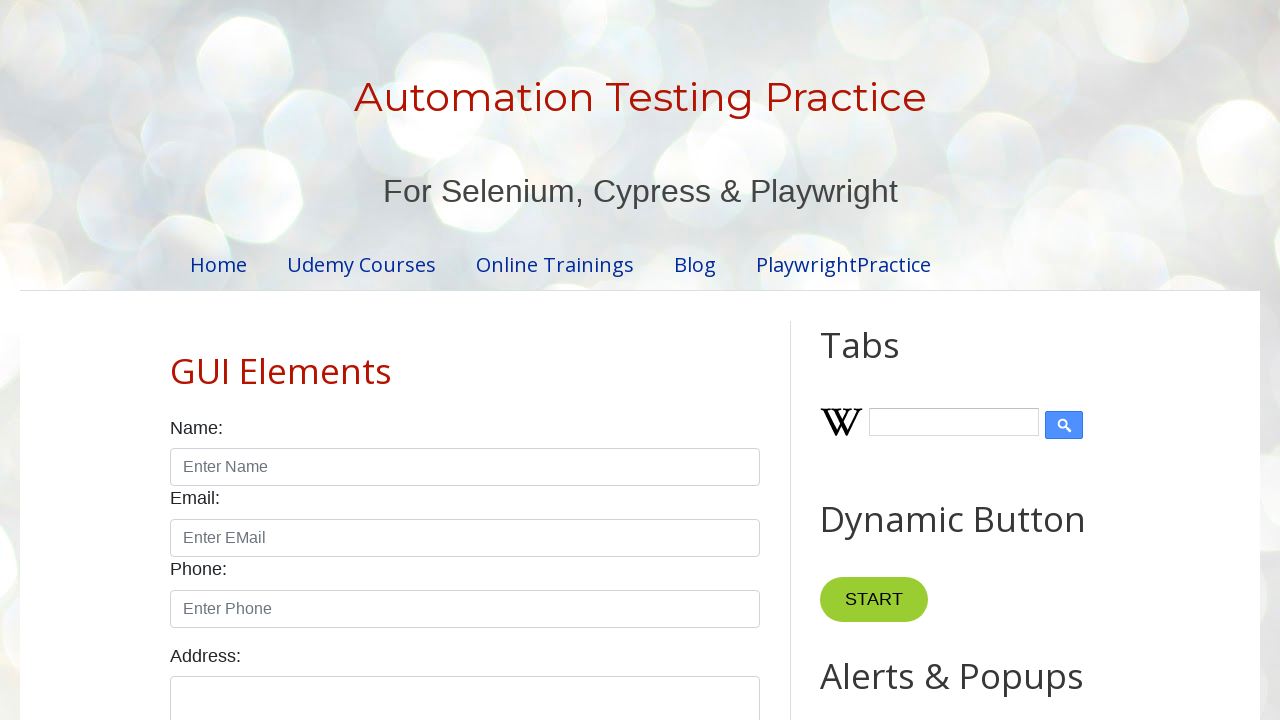

Retrieved initial text value from field1
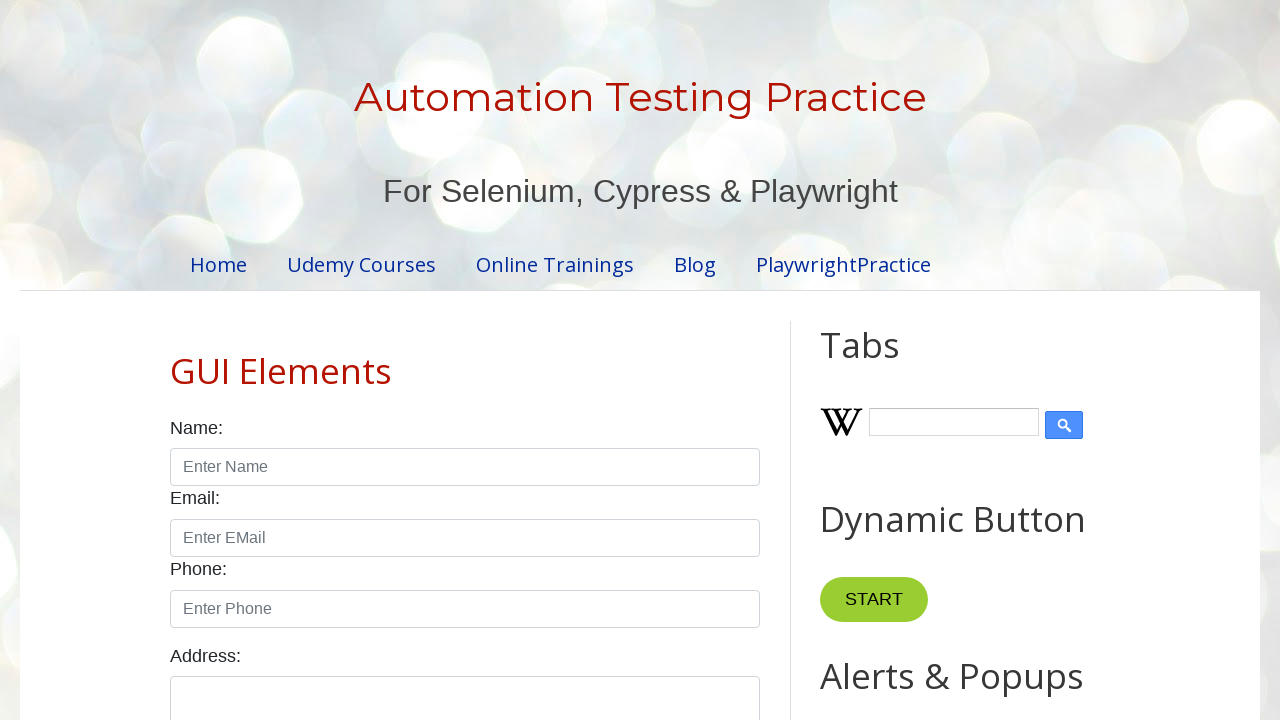

Double-clicked the 'Copy Text' button at (885, 360) on xpath=//button[text()='Copy Text']
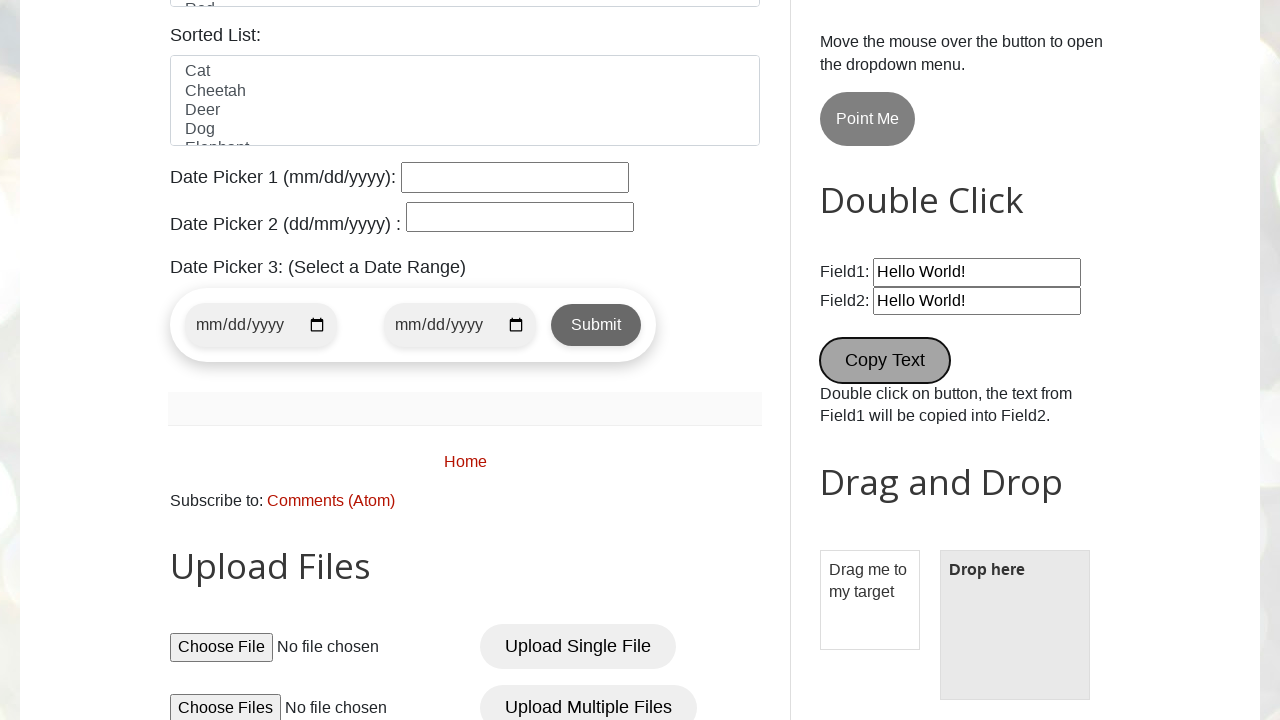

Verified that field2 contains the copied text from field1
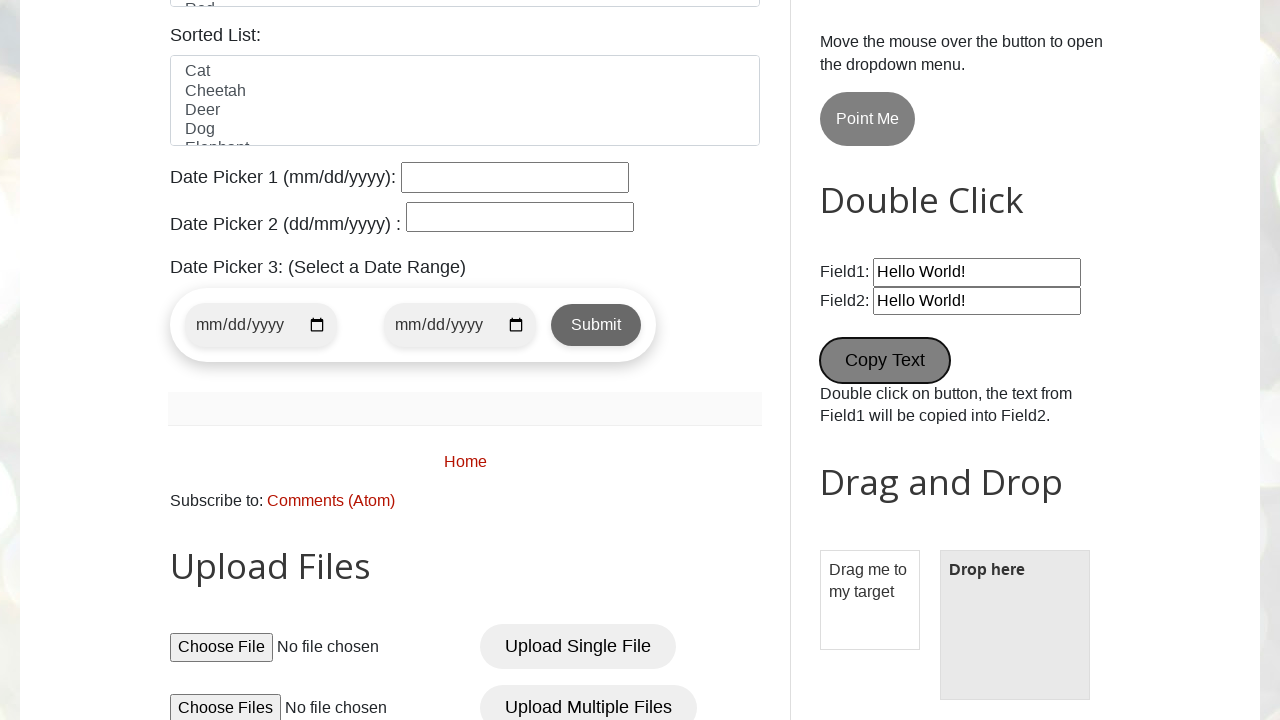

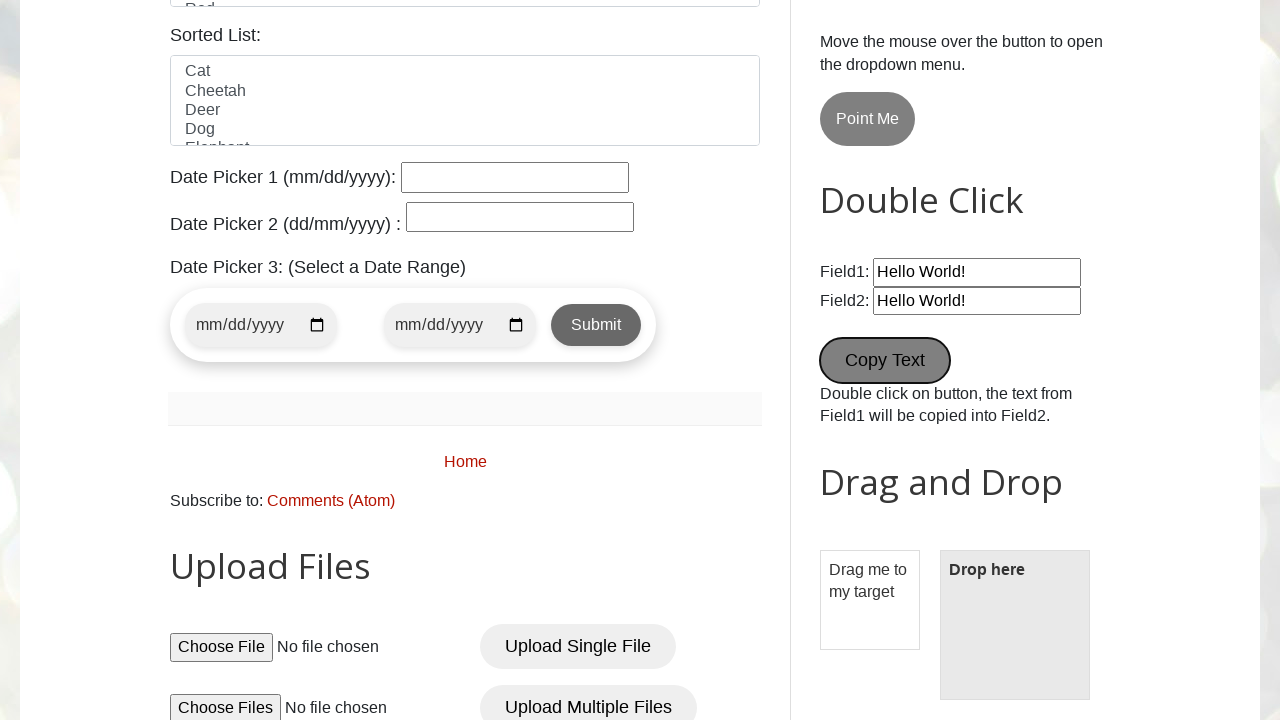